Basic browser automation test that navigates to a Selenium practice website and maximizes the browser window

Starting URL: https://selenium.qabible.in/

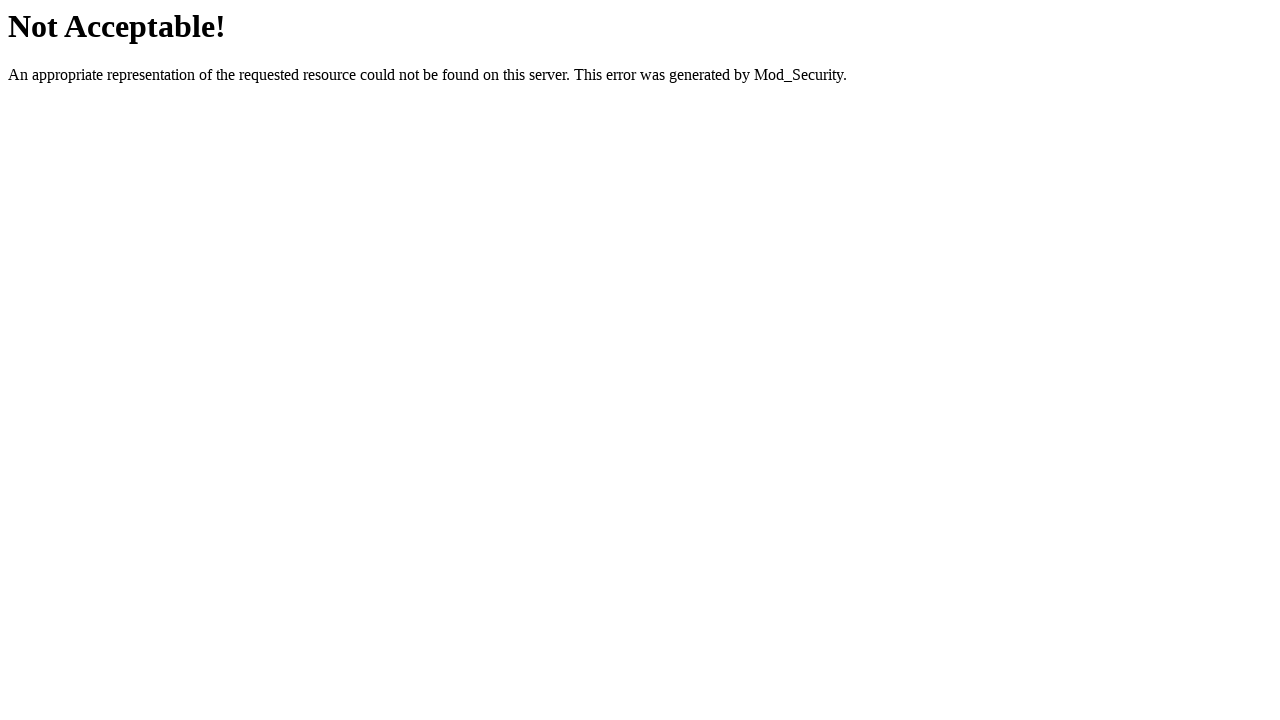

Set viewport to 1920x1080 (maximized window)
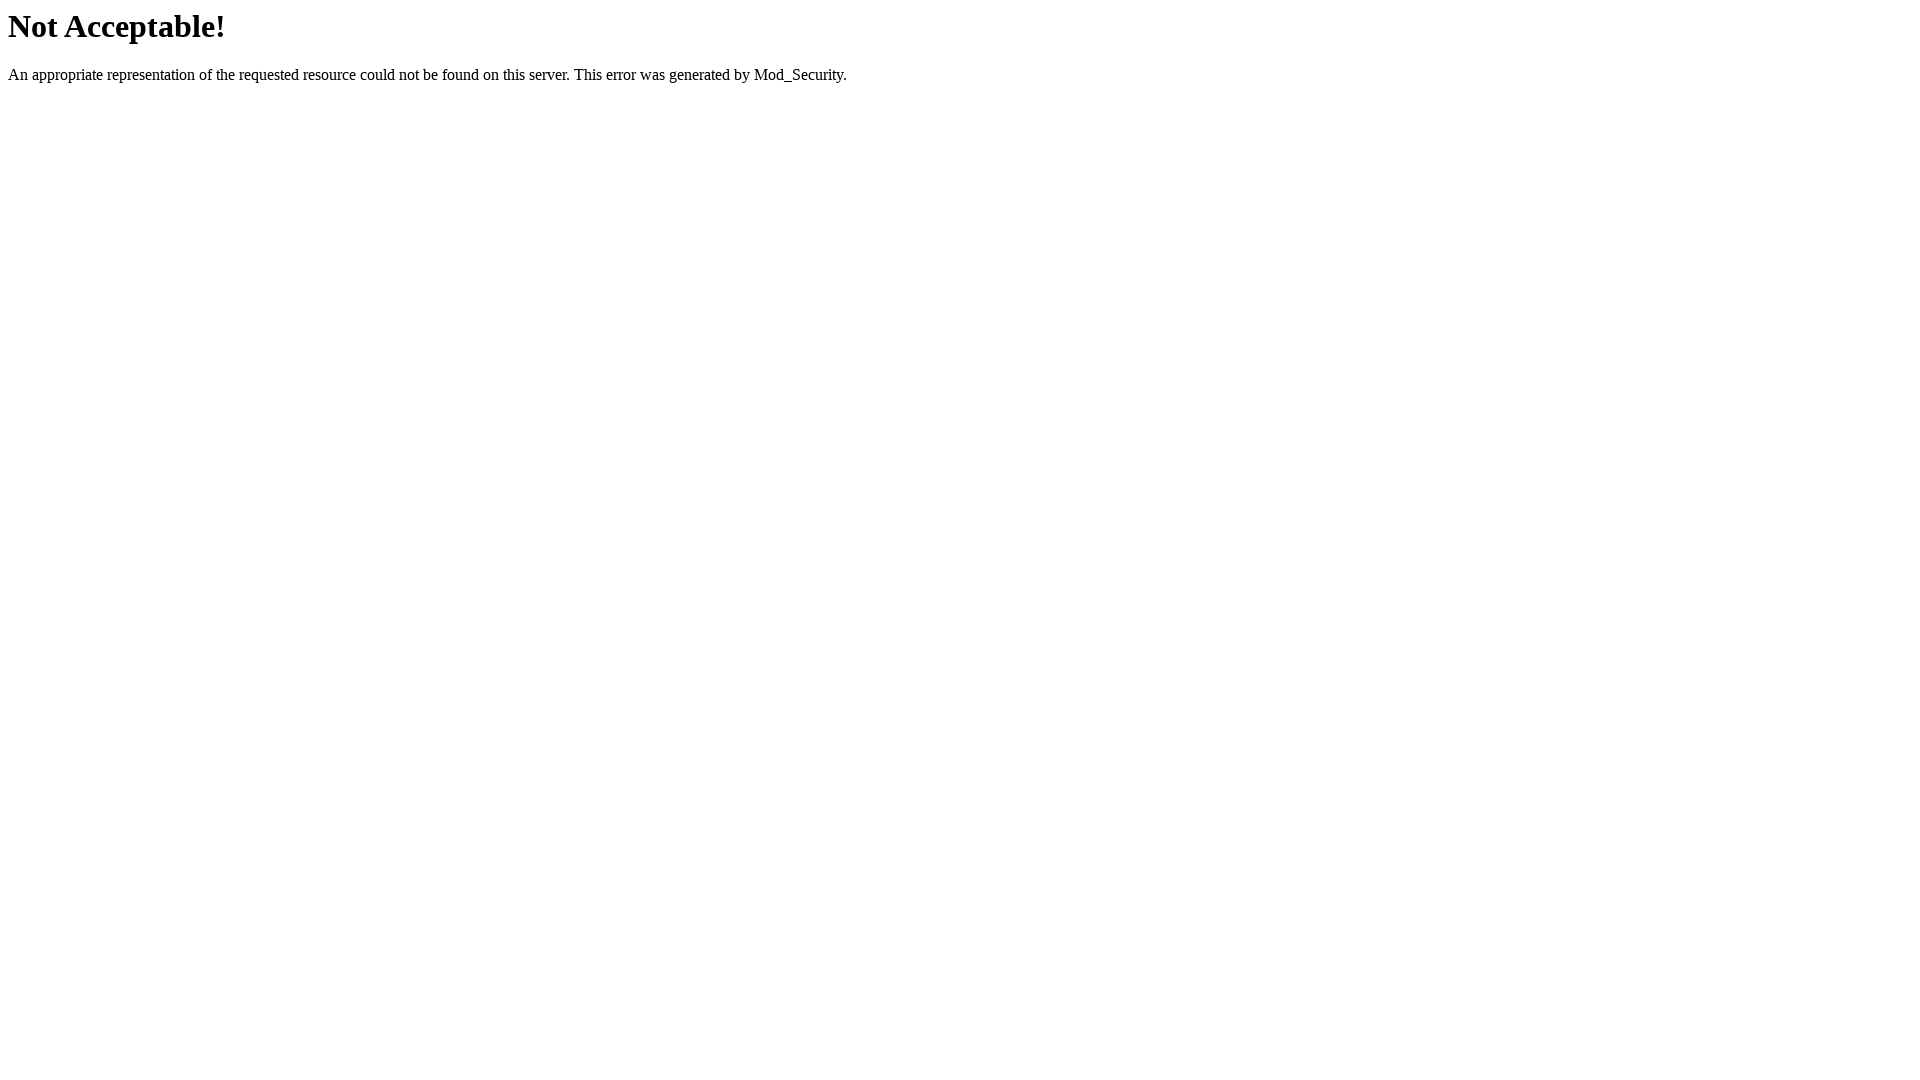

Page fully loaded (domcontentloaded event)
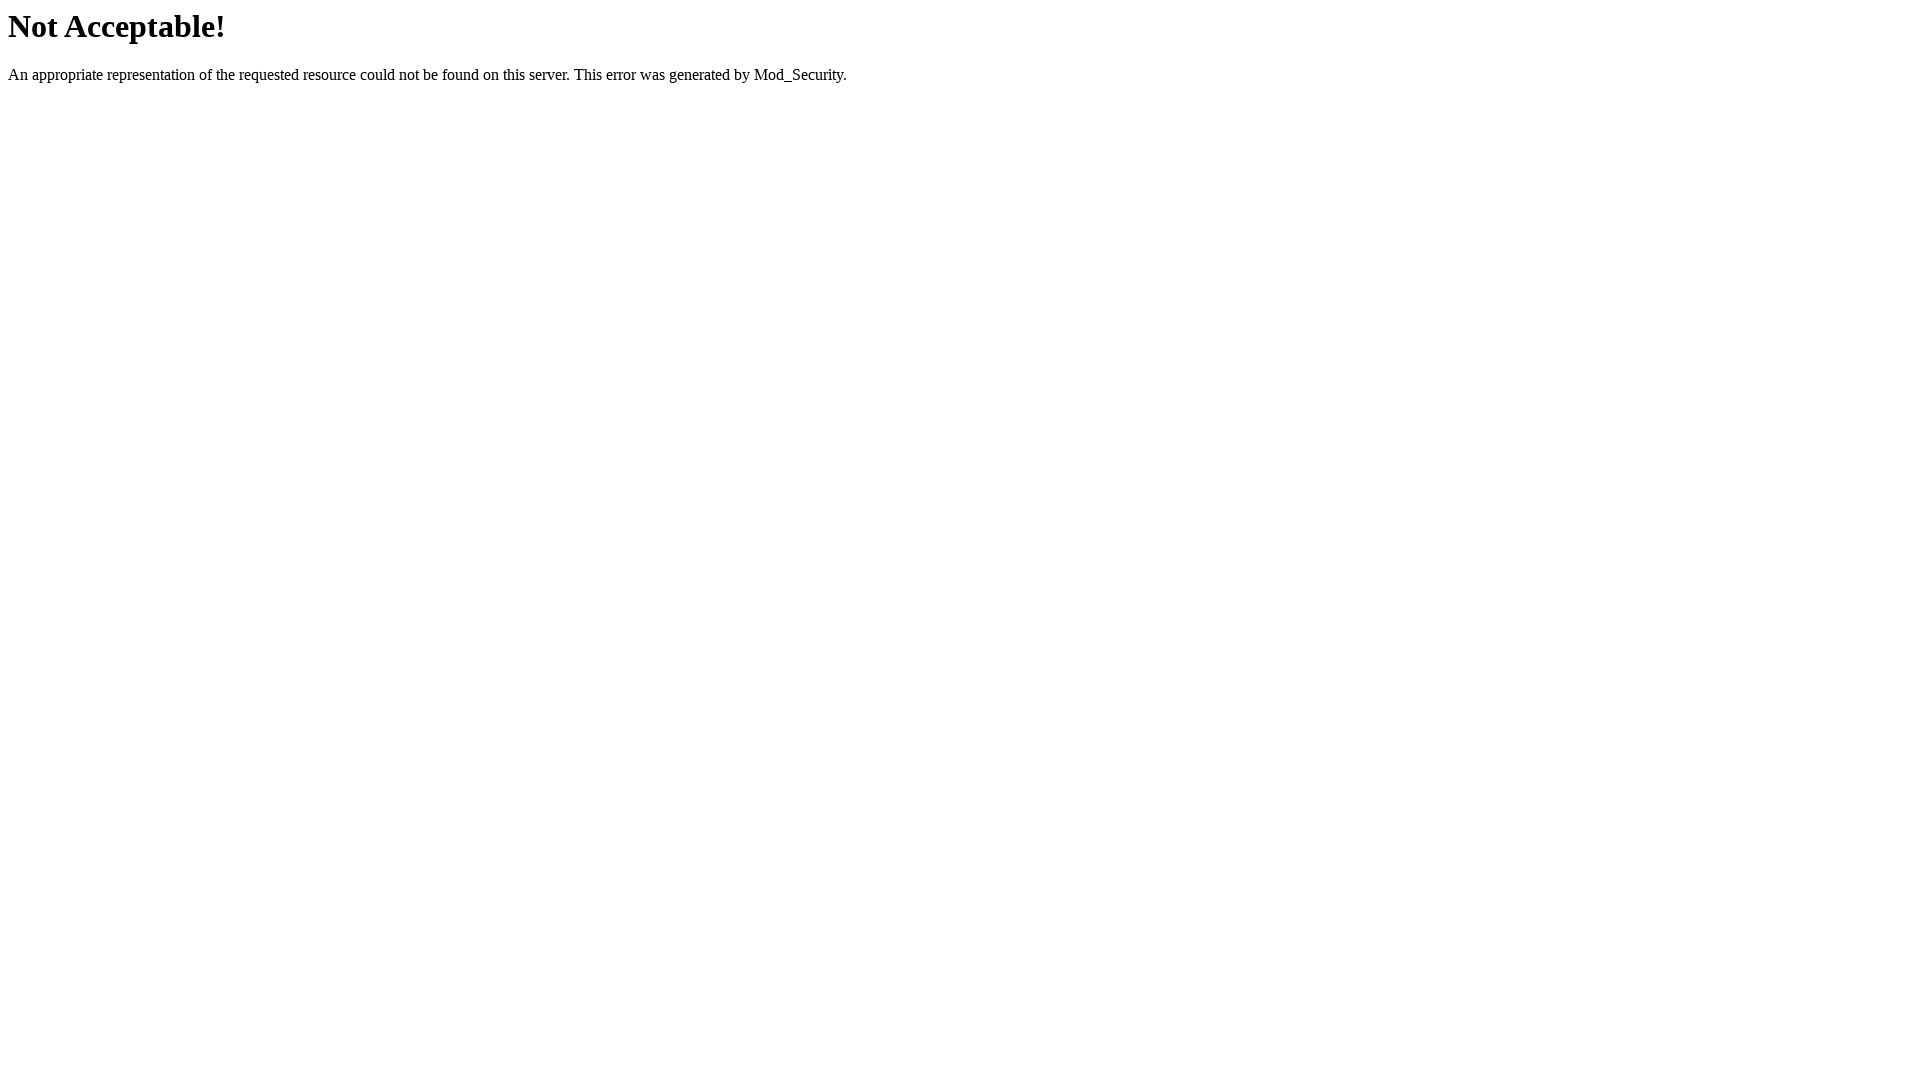

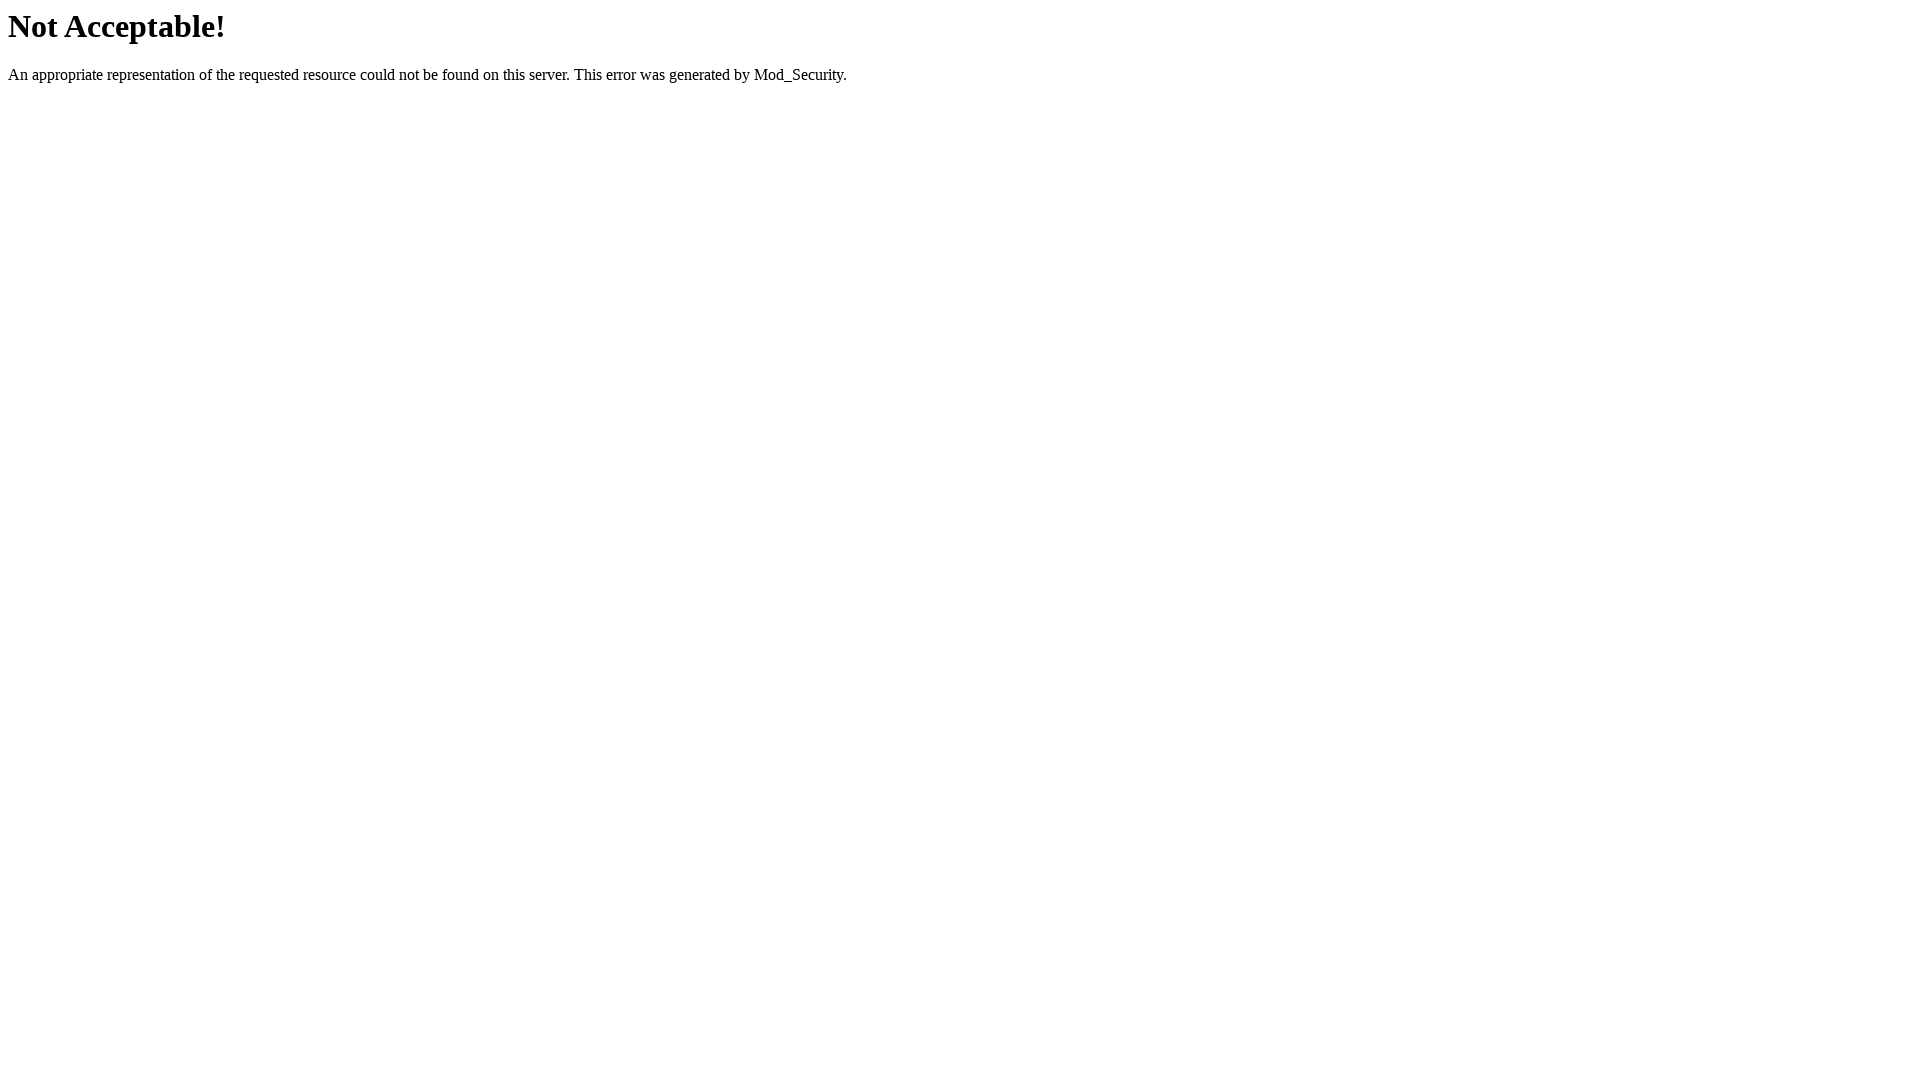